Tests double-click functionality by double-clicking a button and verifying the resulting text message

Starting URL: https://automationfc.github.io/basic-form/index.html

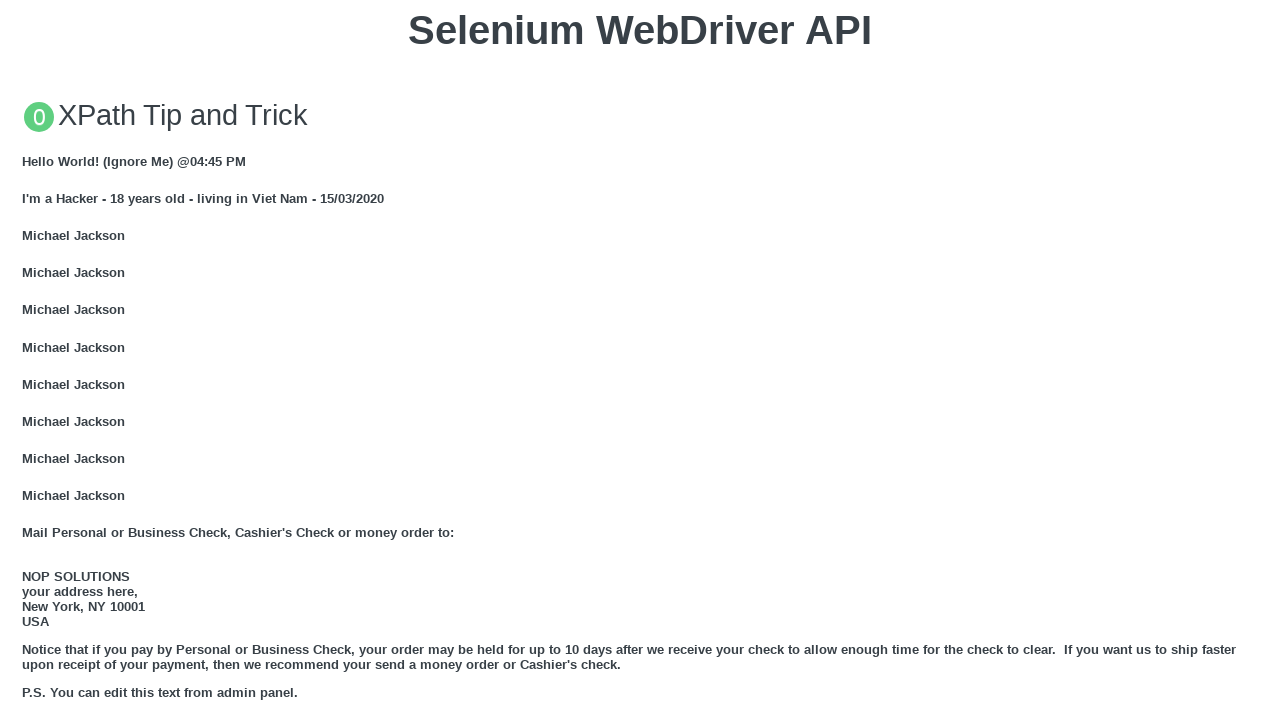

Double-clicked the 'Double click me' button at (640, 361) on button:has-text('Double click me')
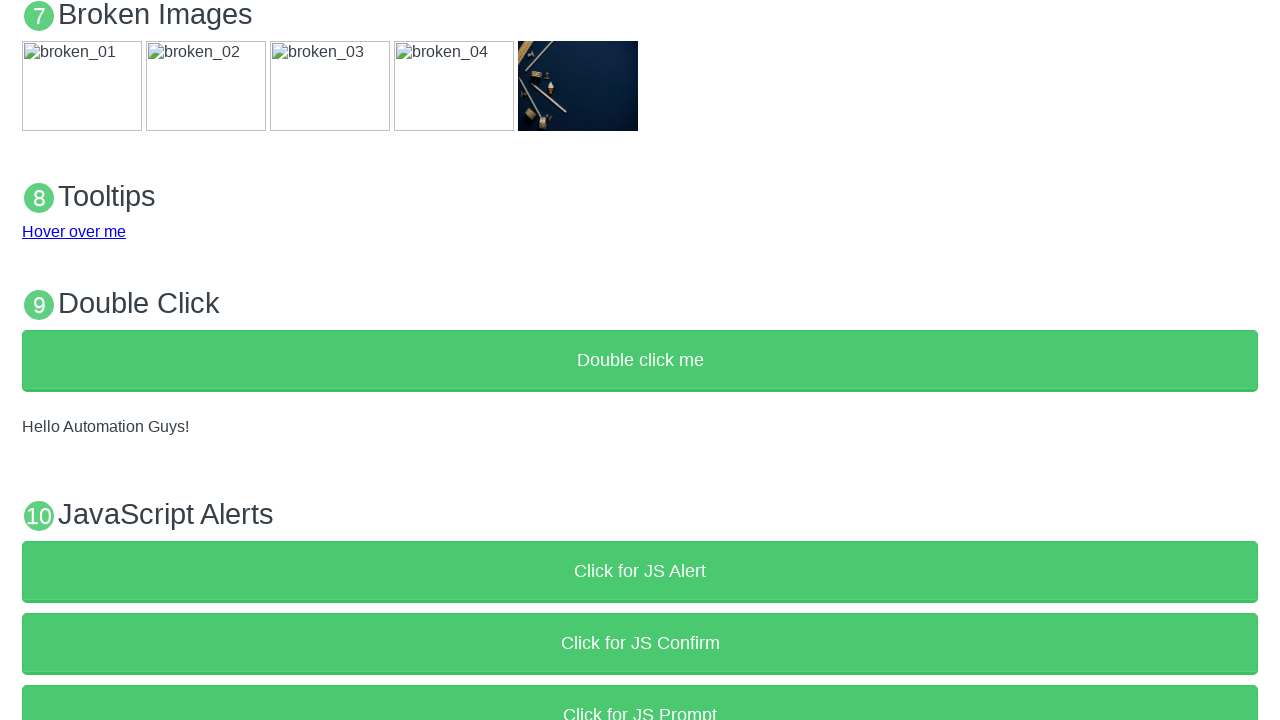

Result text message appeared in #demo element
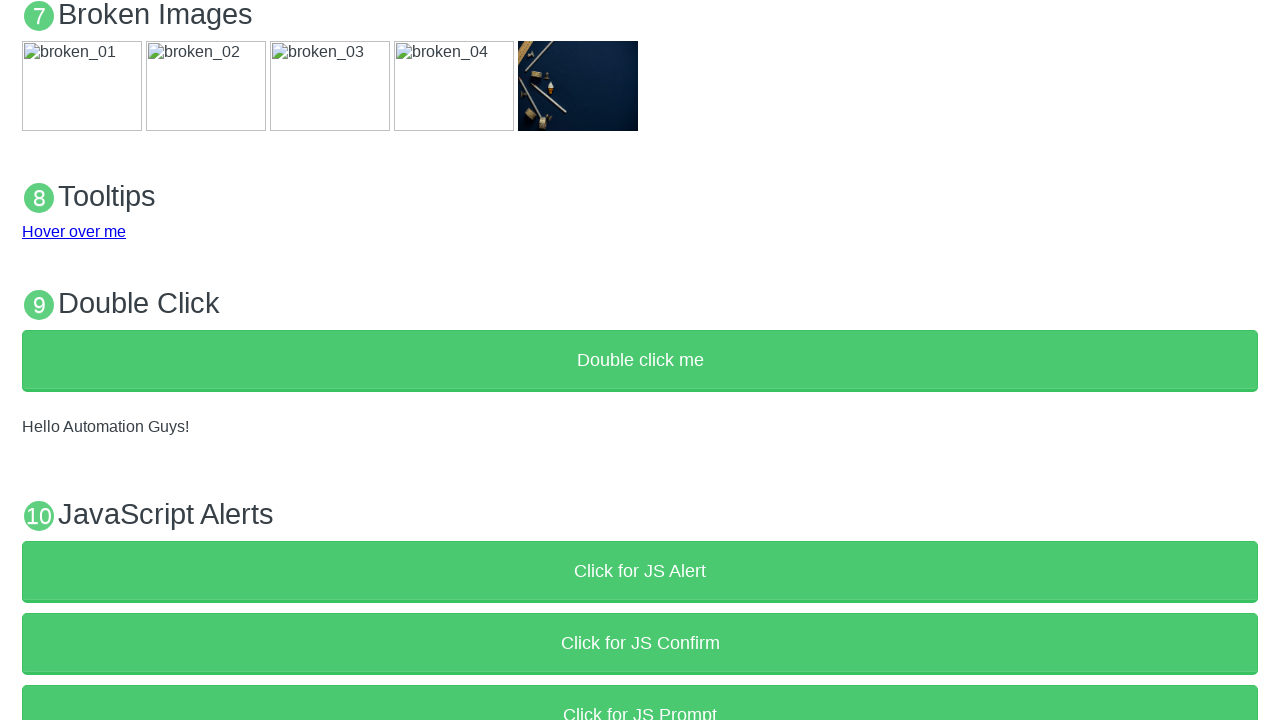

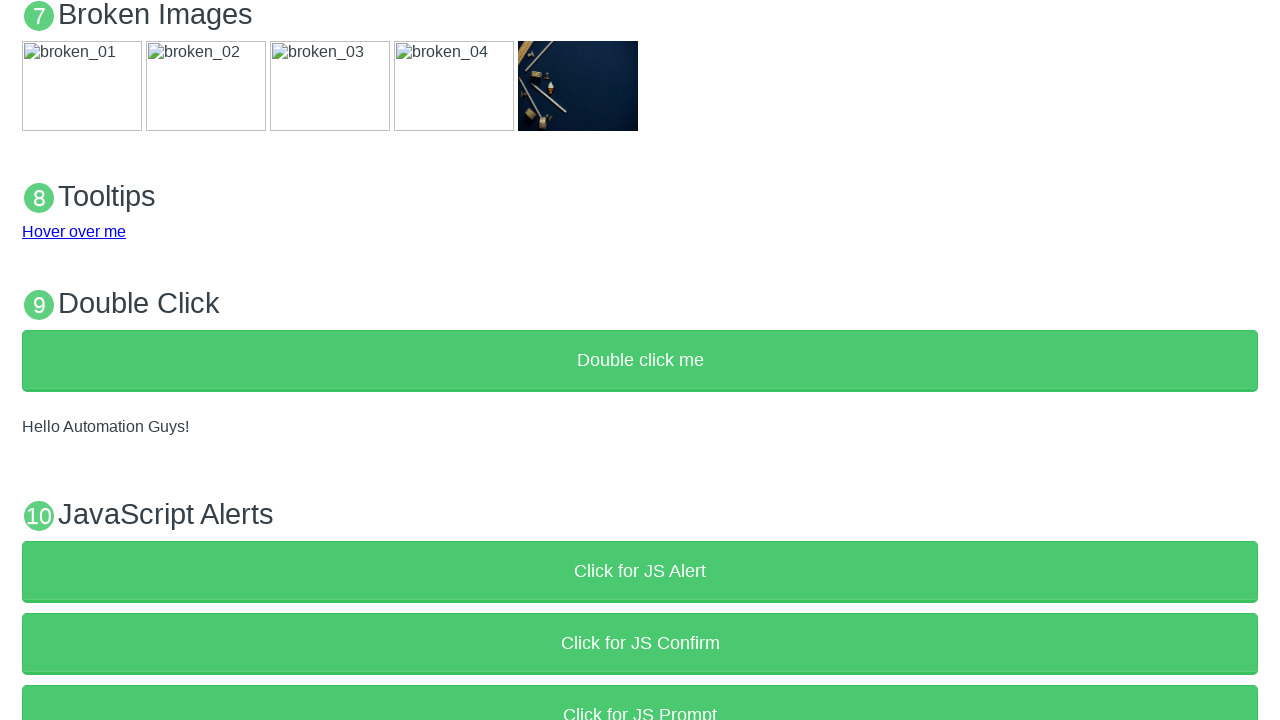